Tests basic form input actions including filling and clearing an email field, then navigates to checkboxes page to test checkbox check/uncheck functionality

Starting URL: https://the-internet.herokuapp.com/forgot_password

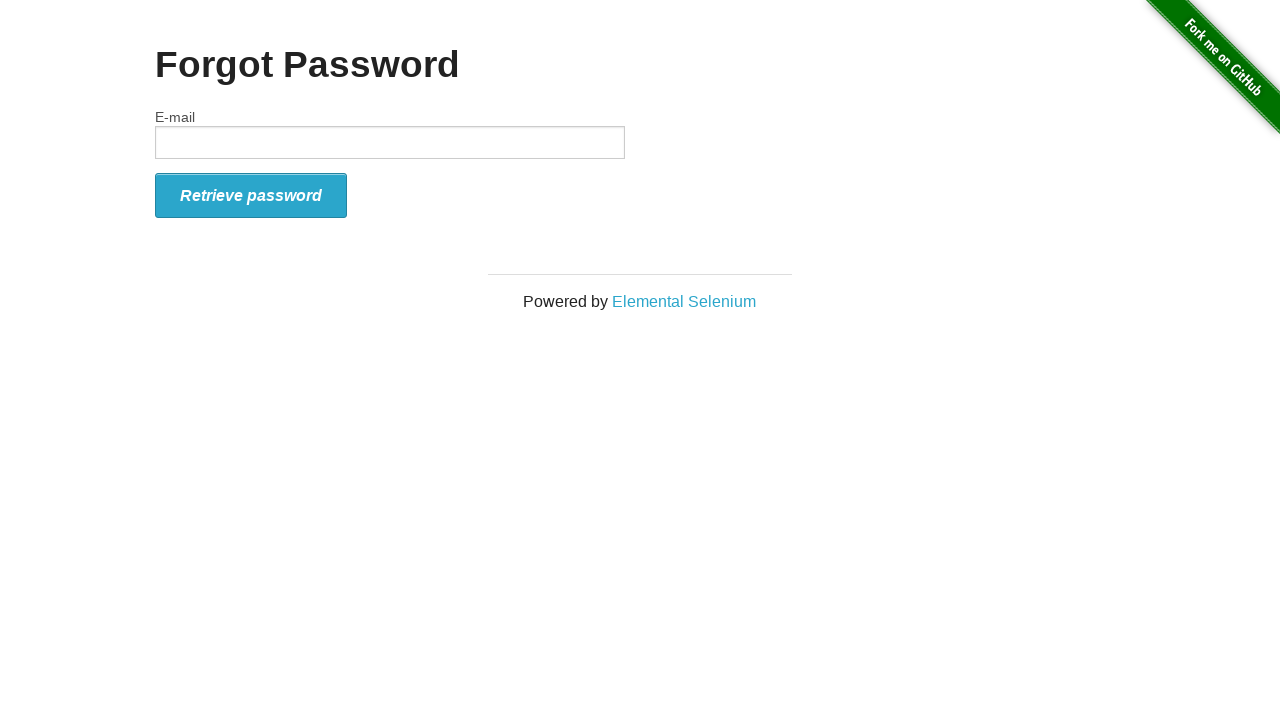

Filled email field with 'startqa@gmail.com' on input#email
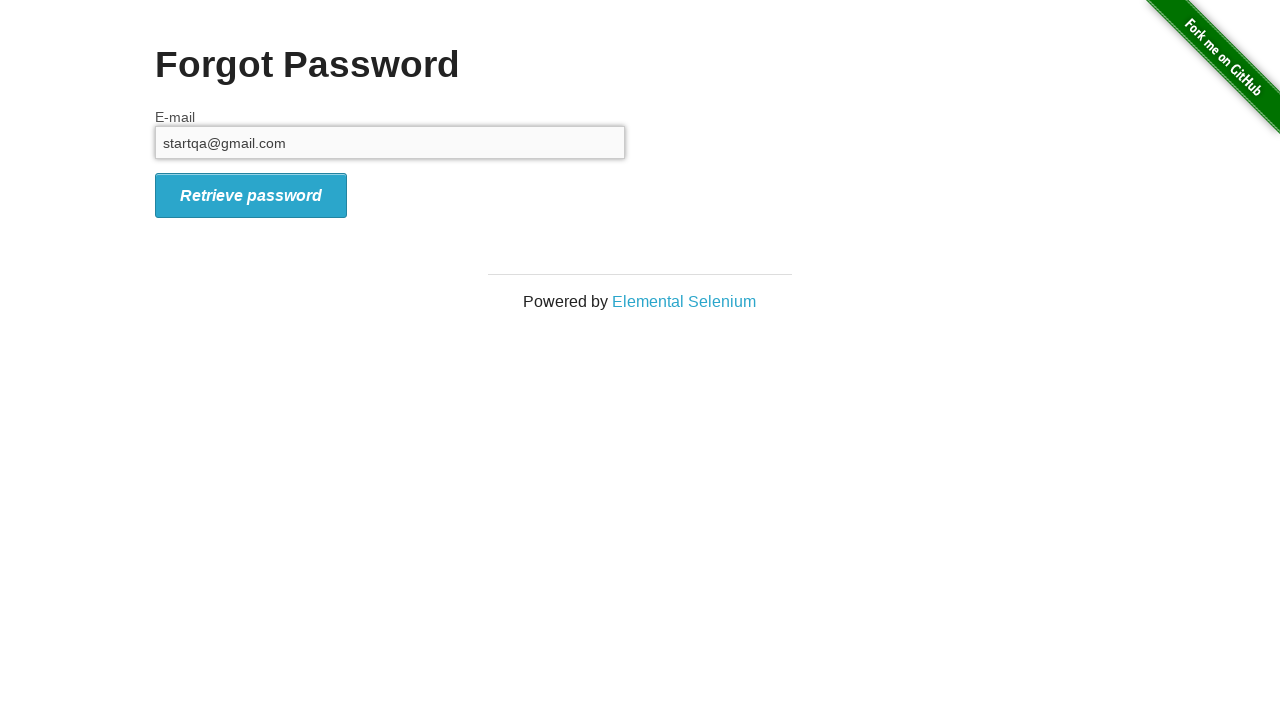

Cleared email field on input#email
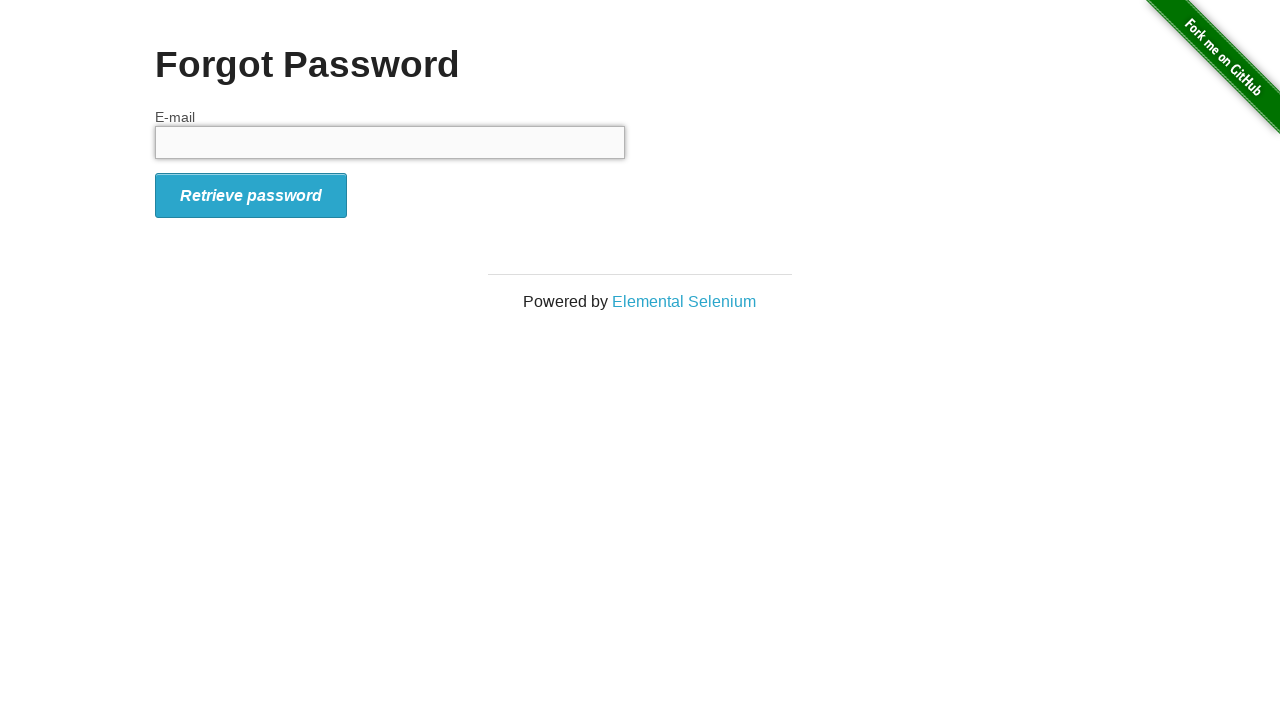

Typed '123456' sequentially in email field
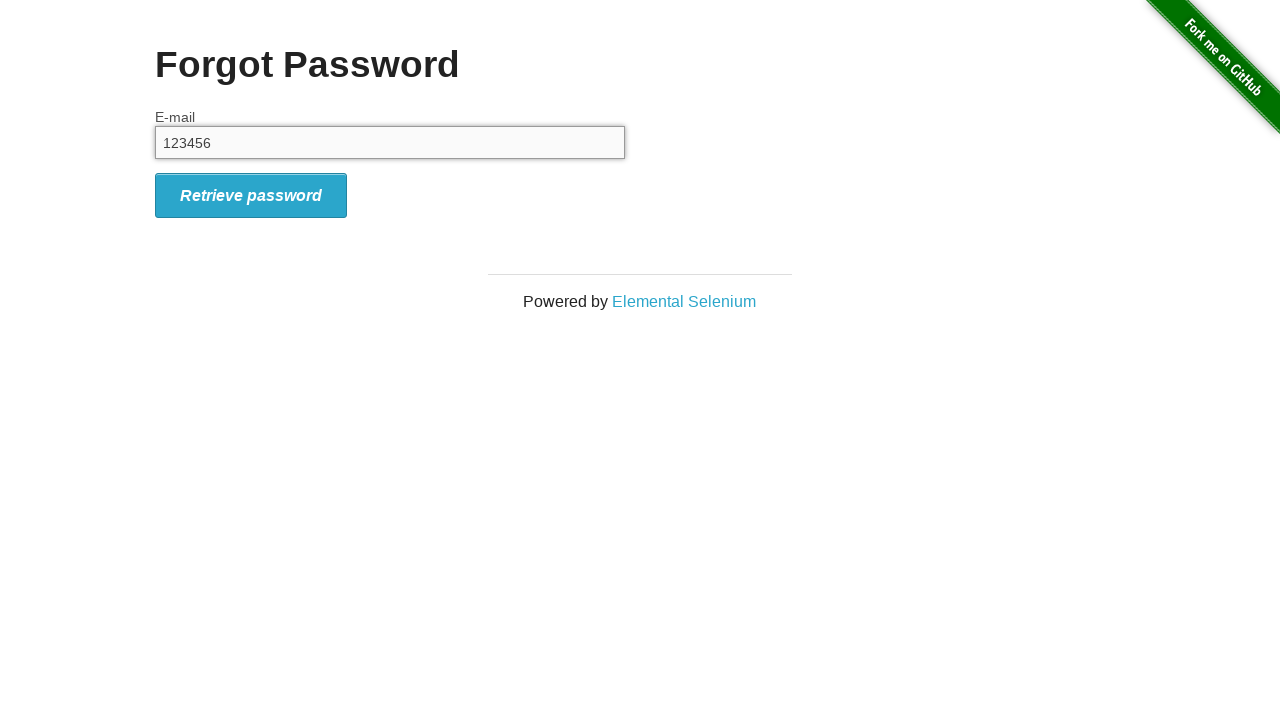

Navigated to main page (https://the-internet.herokuapp.com)
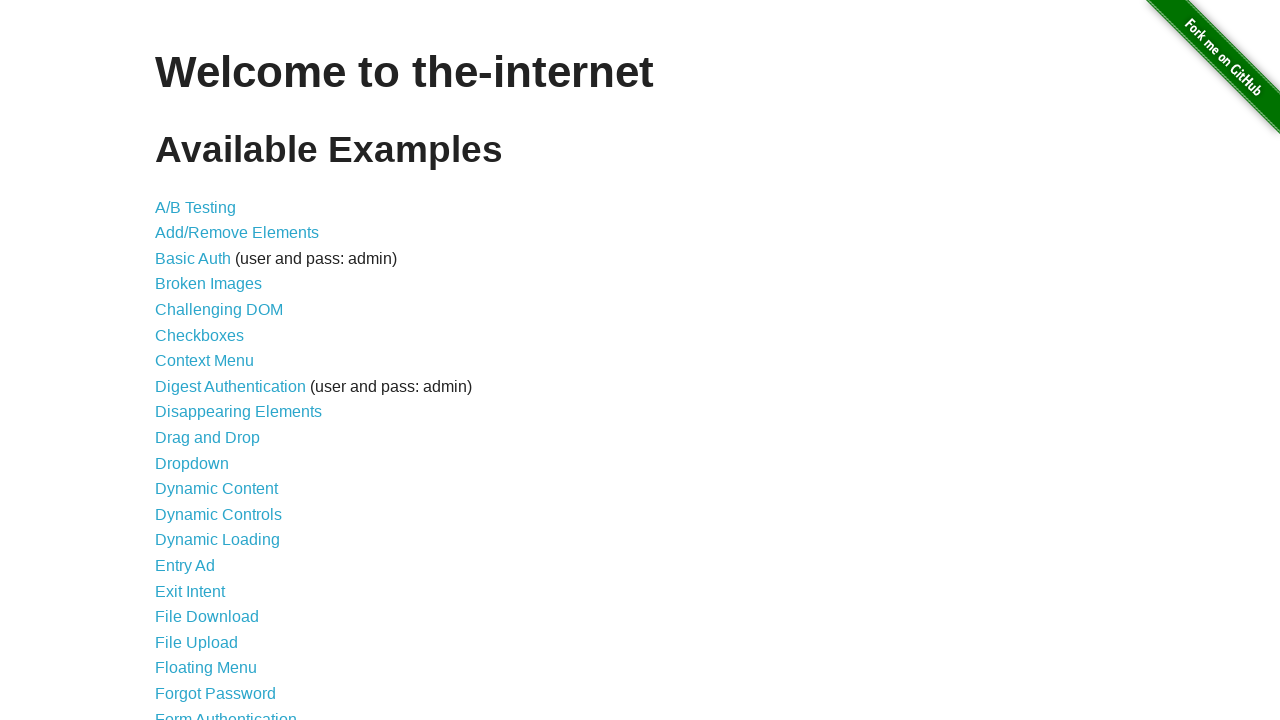

Clicked on checkboxes link at (200, 335) on a[href="/checkboxes"]
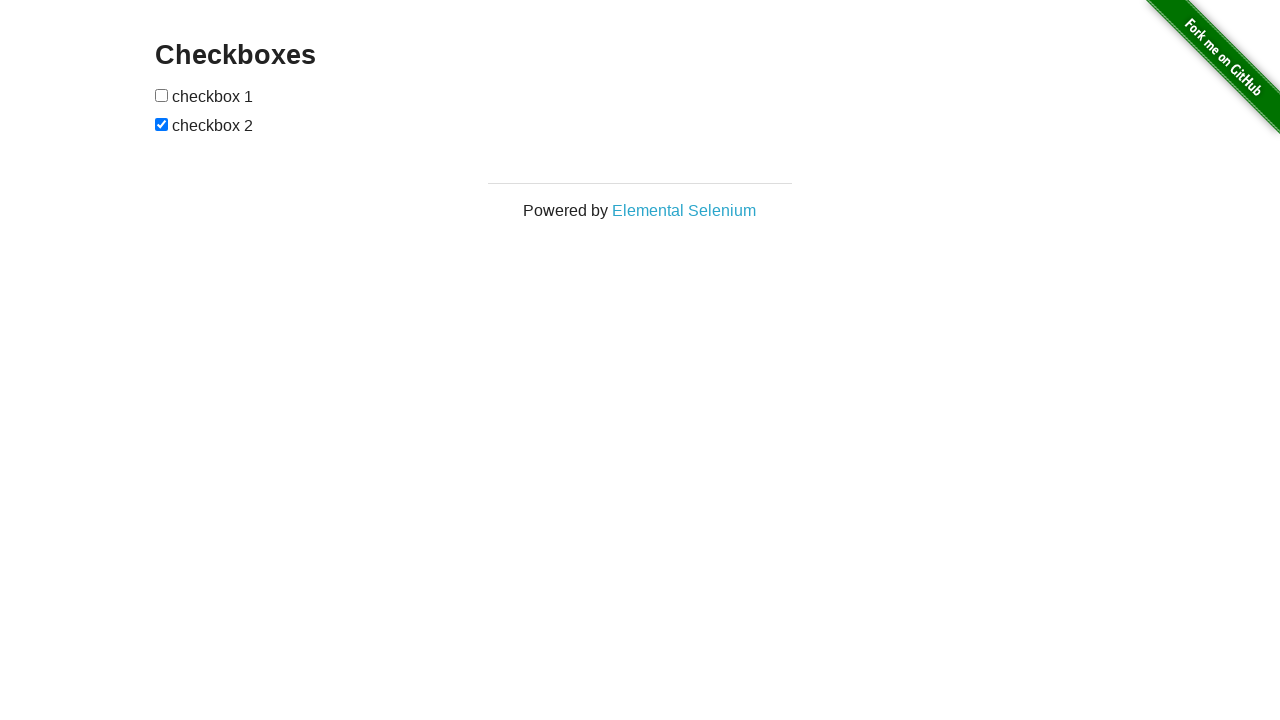

Checked the first checkbox at (162, 95) on input[type="checkbox"] >> nth=0
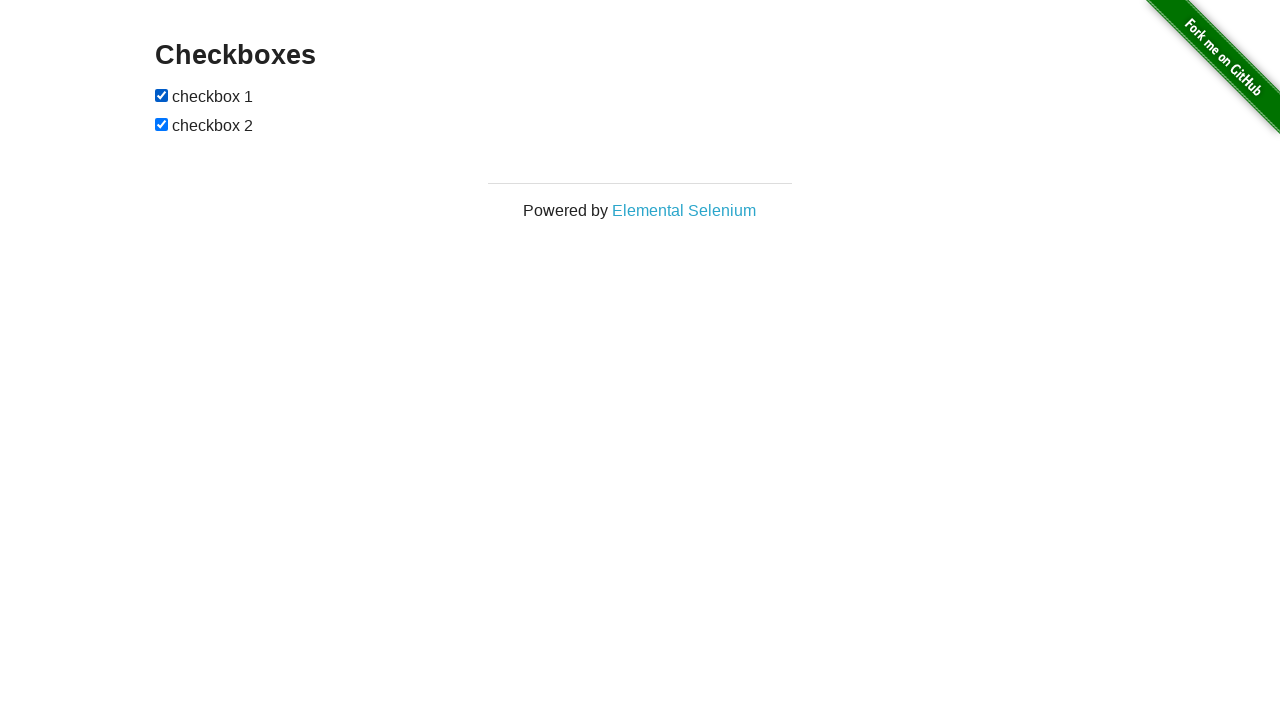

Unchecked the second checkbox at (162, 124) on input[type="checkbox"] >> nth=1
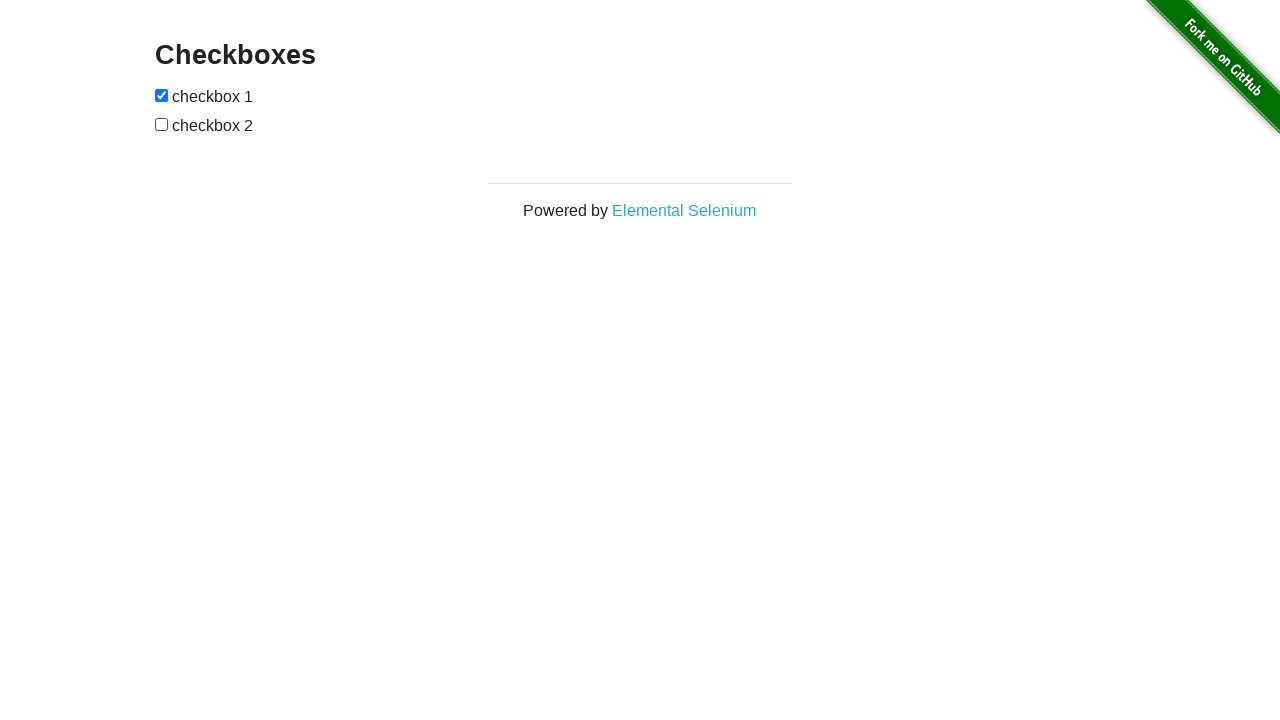

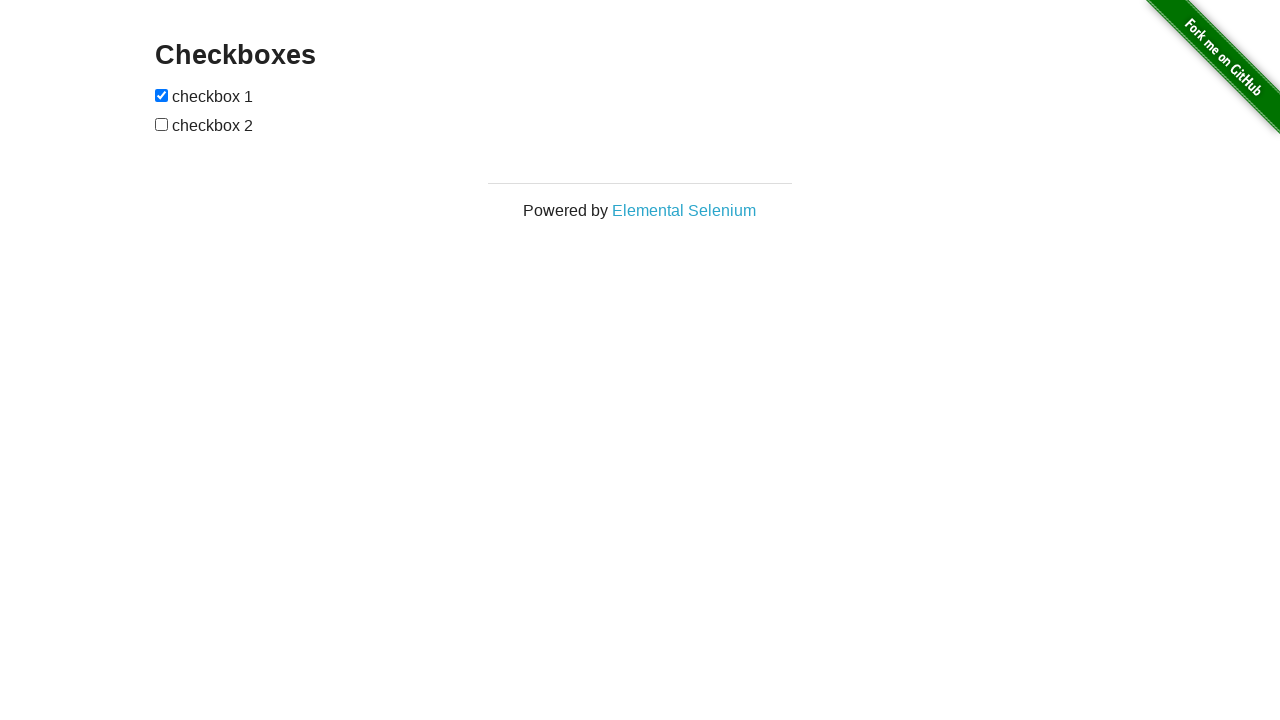